Navigates to DEMOQA homepage, clicks on Elements card, then Text Box, fills out the form with name, email, and addresses, and submits

Starting URL: https://demoqa.com/

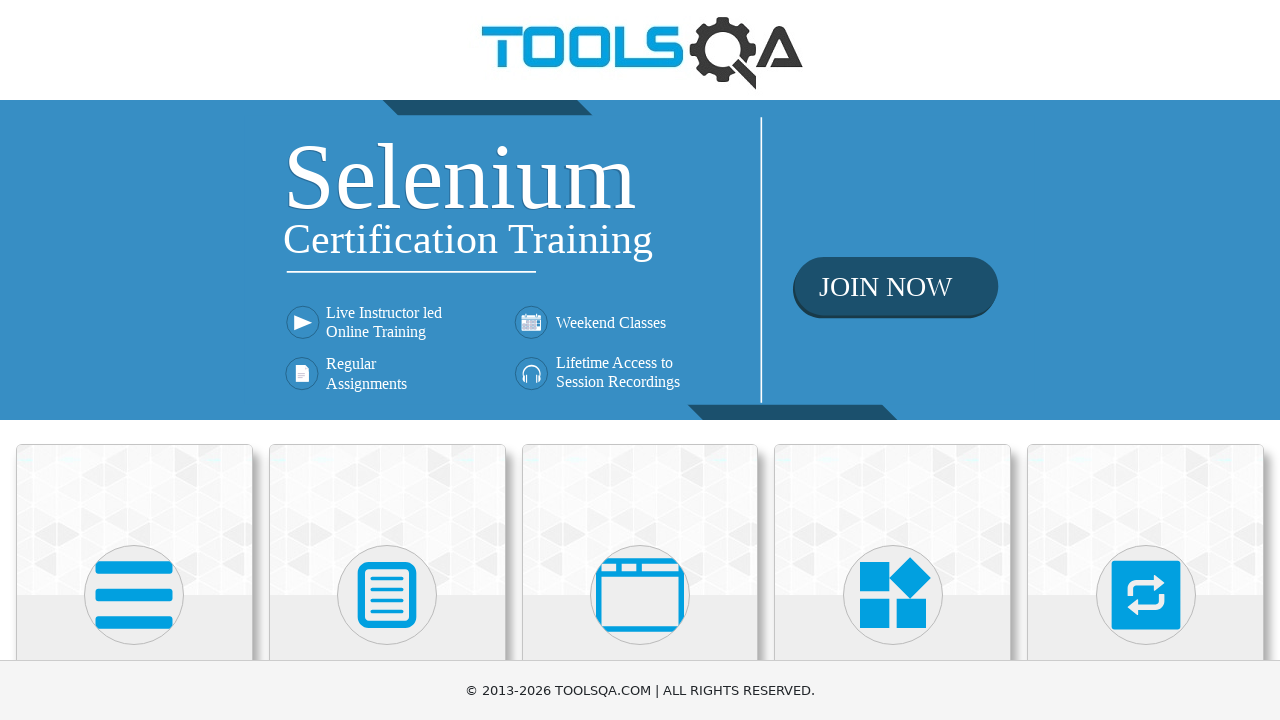

Navigated to DEMOQA homepage
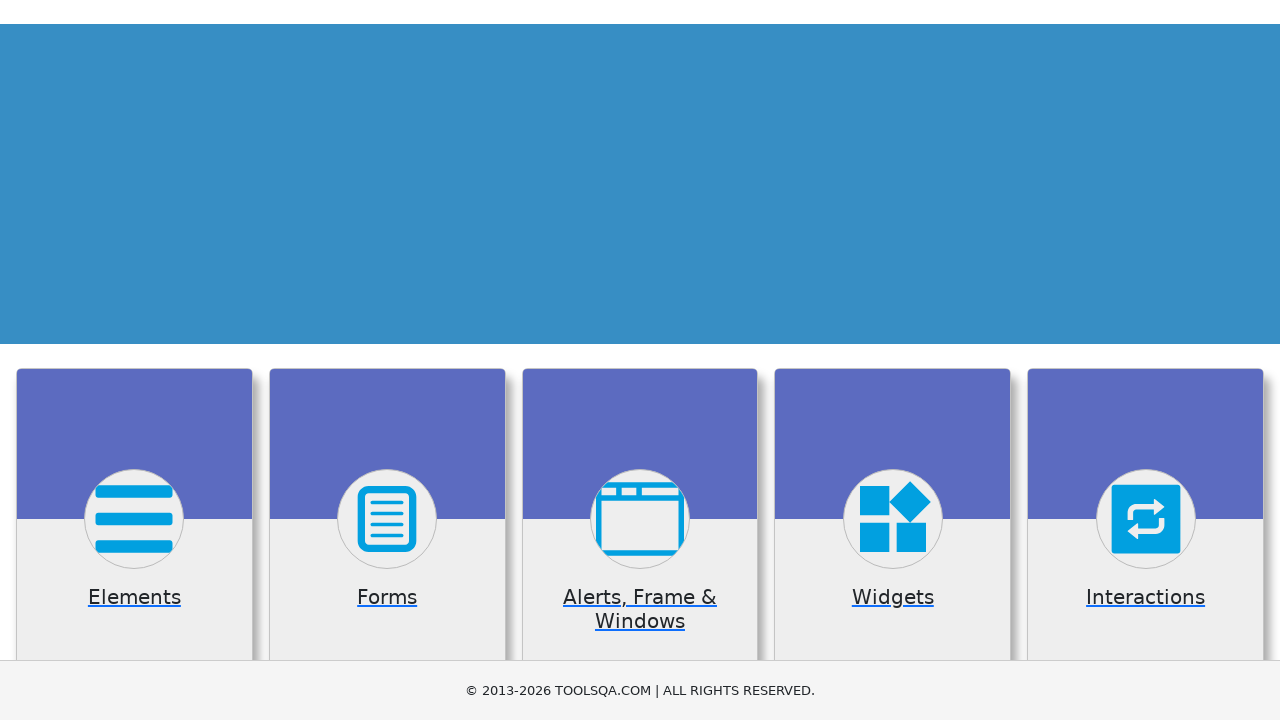

Scrolled down to view Elements card
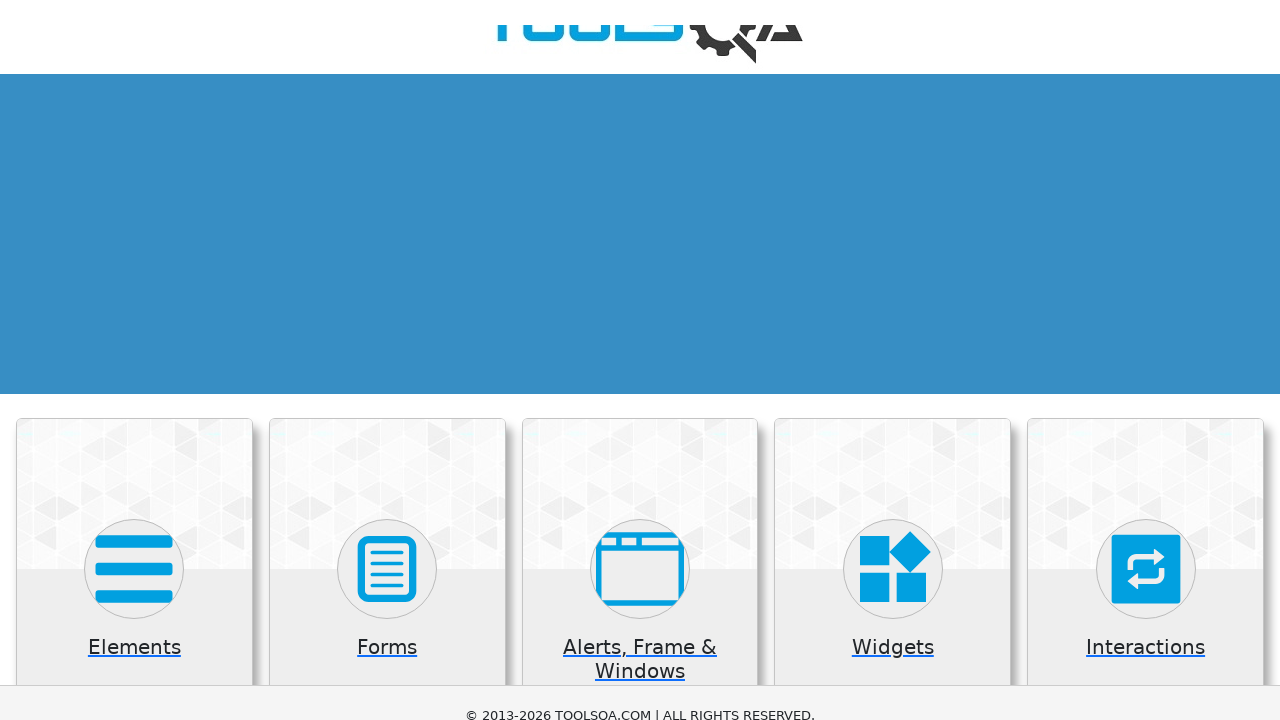

Clicked on Elements card at (134, 520) on .card:has-text('Elements')
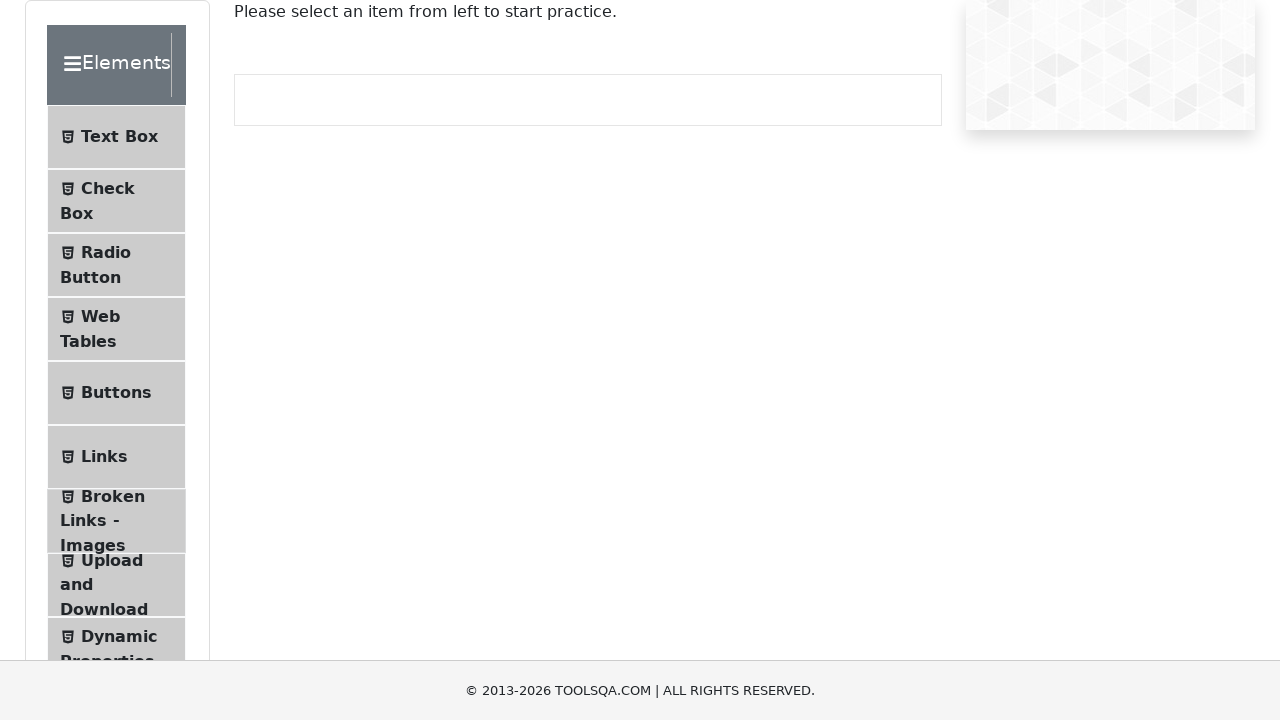

Clicked on Text Box menu item at (116, 137) on li:has-text('Text Box')
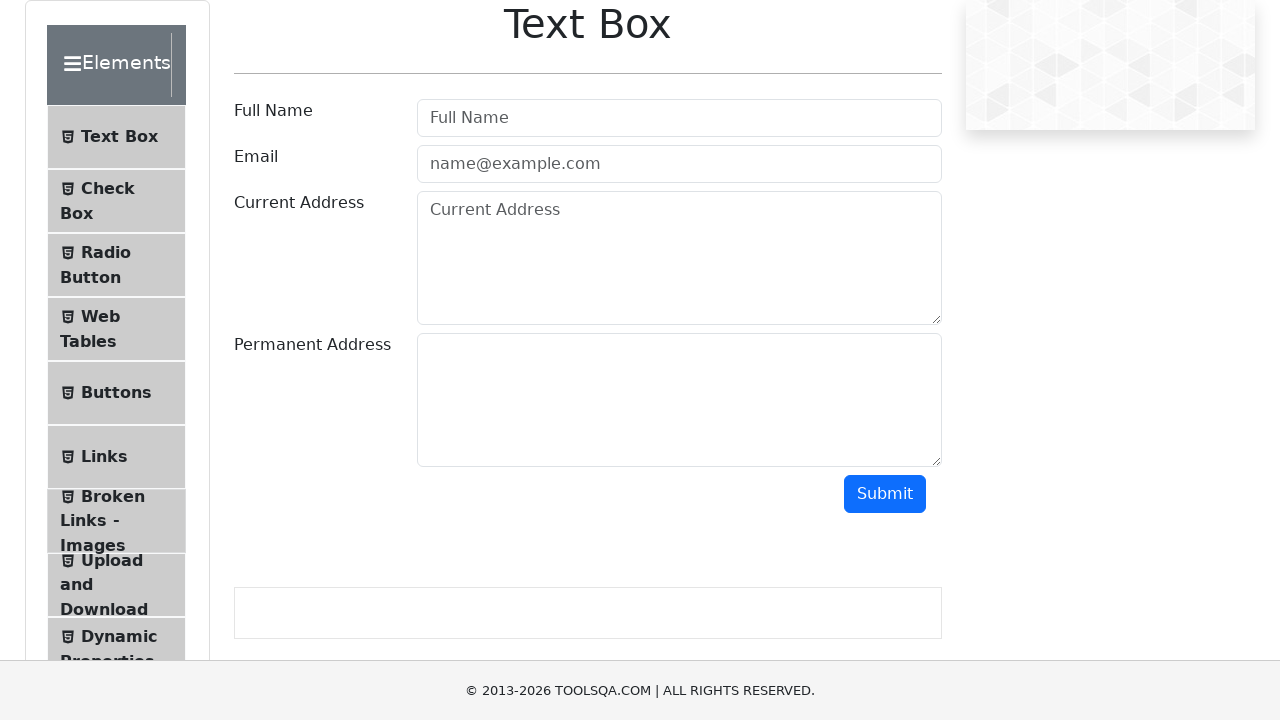

Filled Name field with 'Juan Cruz' on #userName
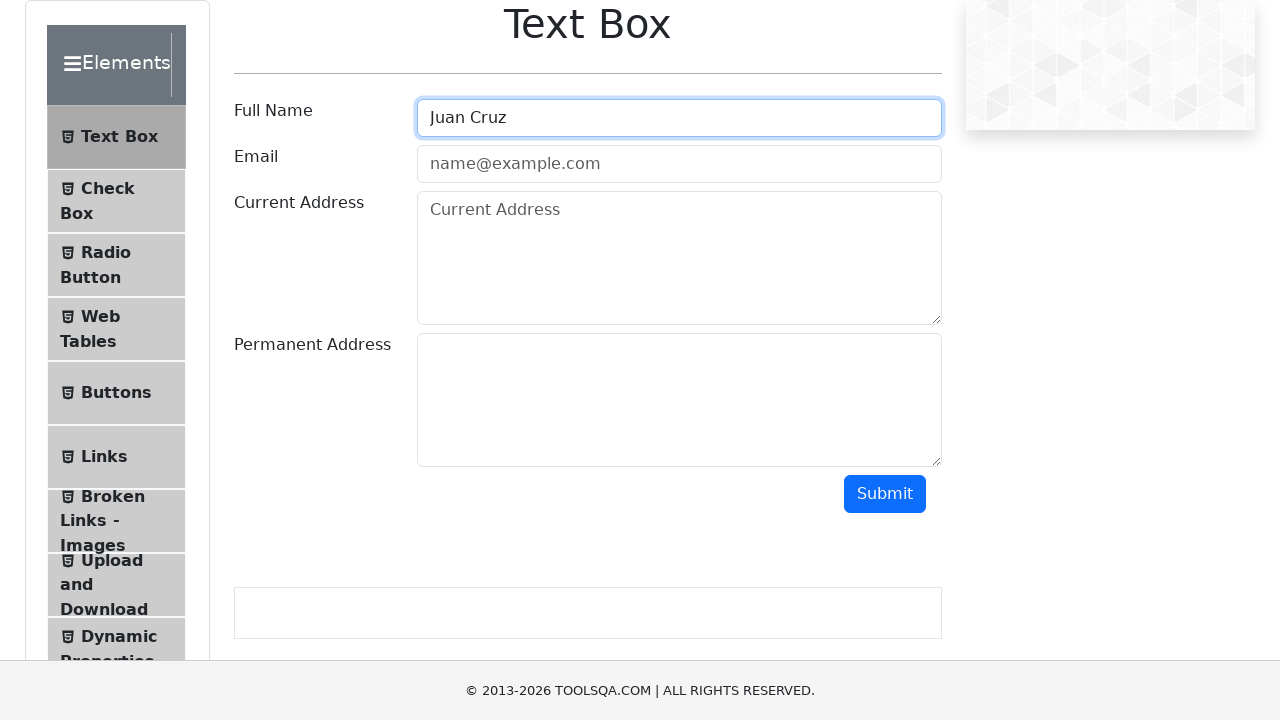

Filled Email field with 'juancmouhape@gmail.com' on #userEmail
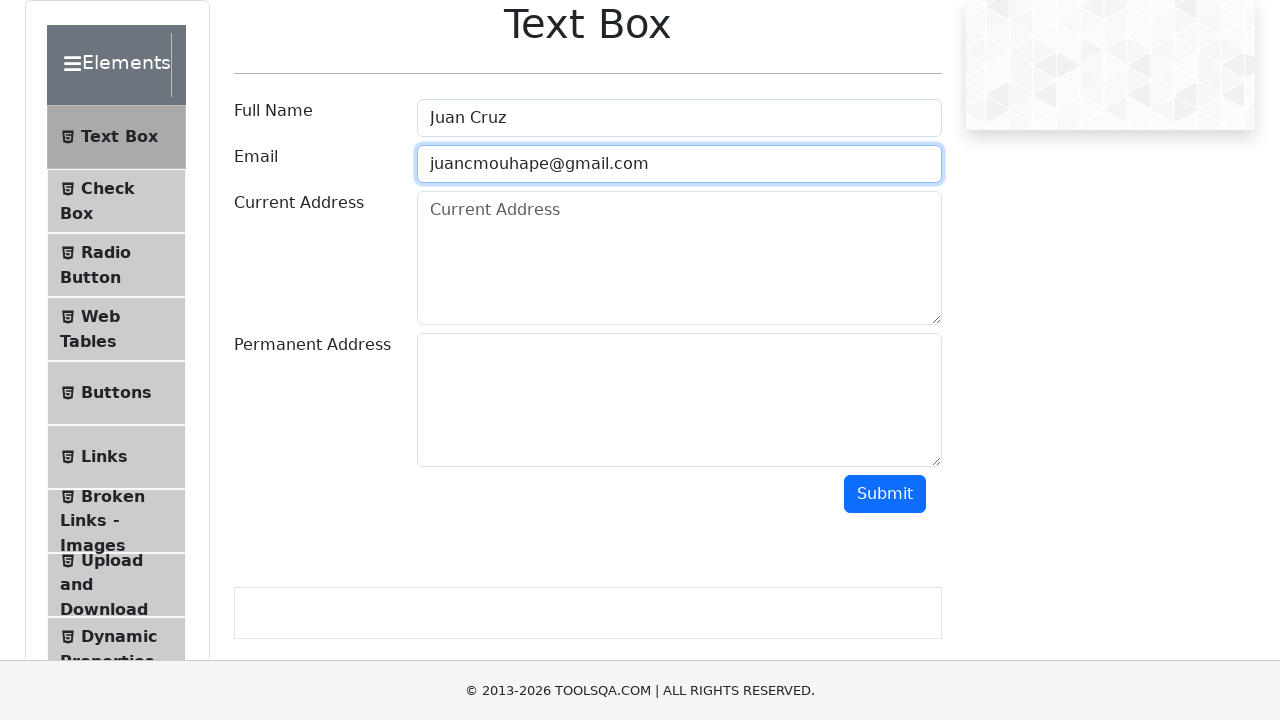

Filled Current Address field with 'direccion_uno' on #currentAddress
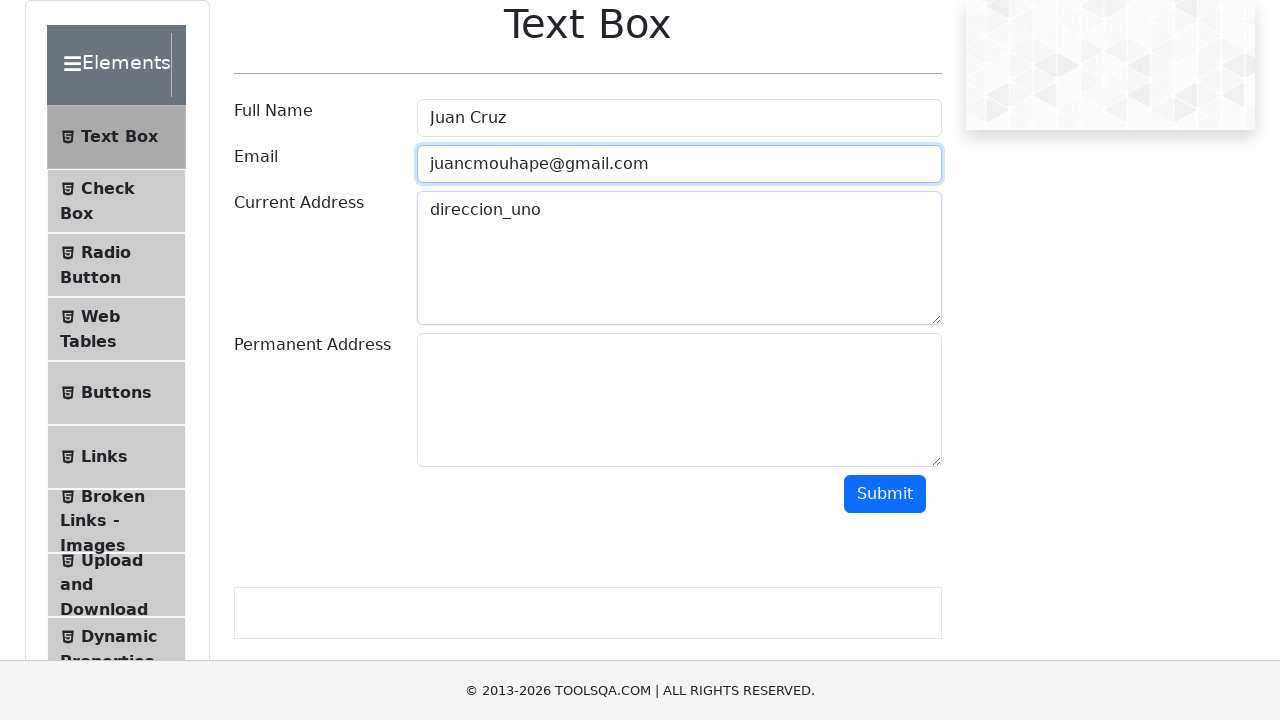

Filled Permanent Address field with 'direccion_dos' on #permanentAddress
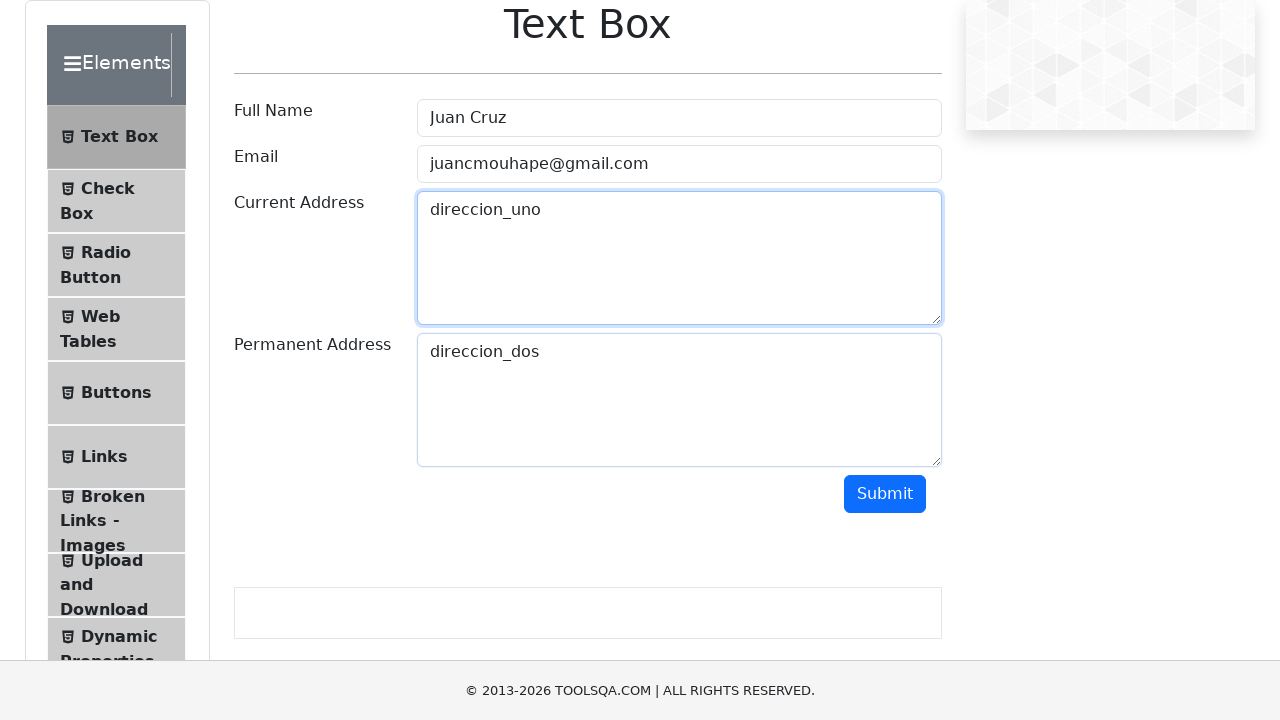

Scrolled down to view submit button
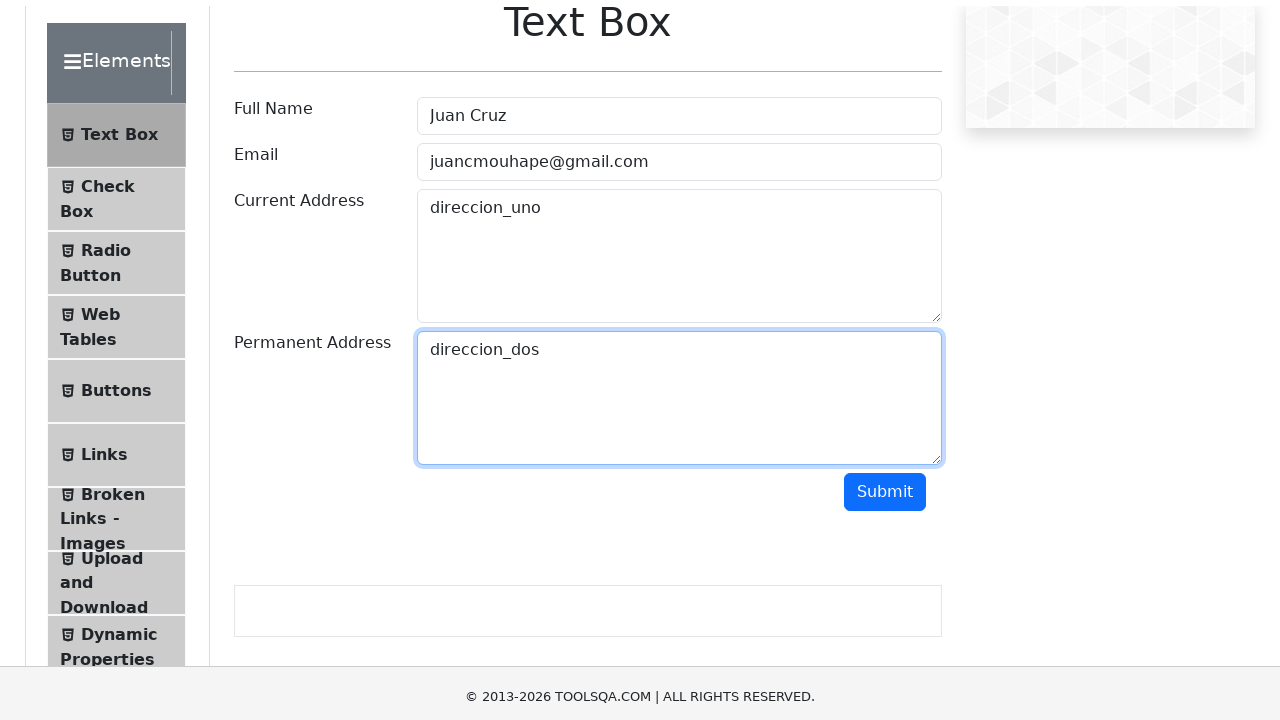

Clicked submit button to submit the form at (885, 378) on #submit
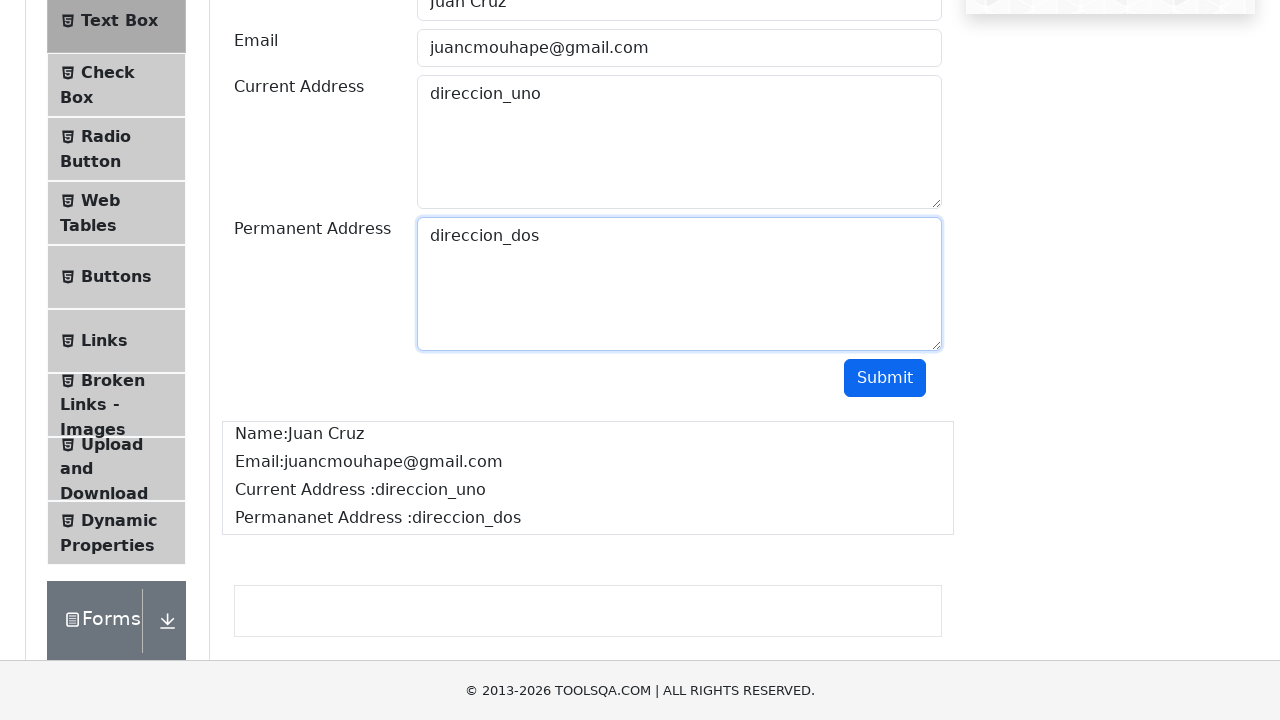

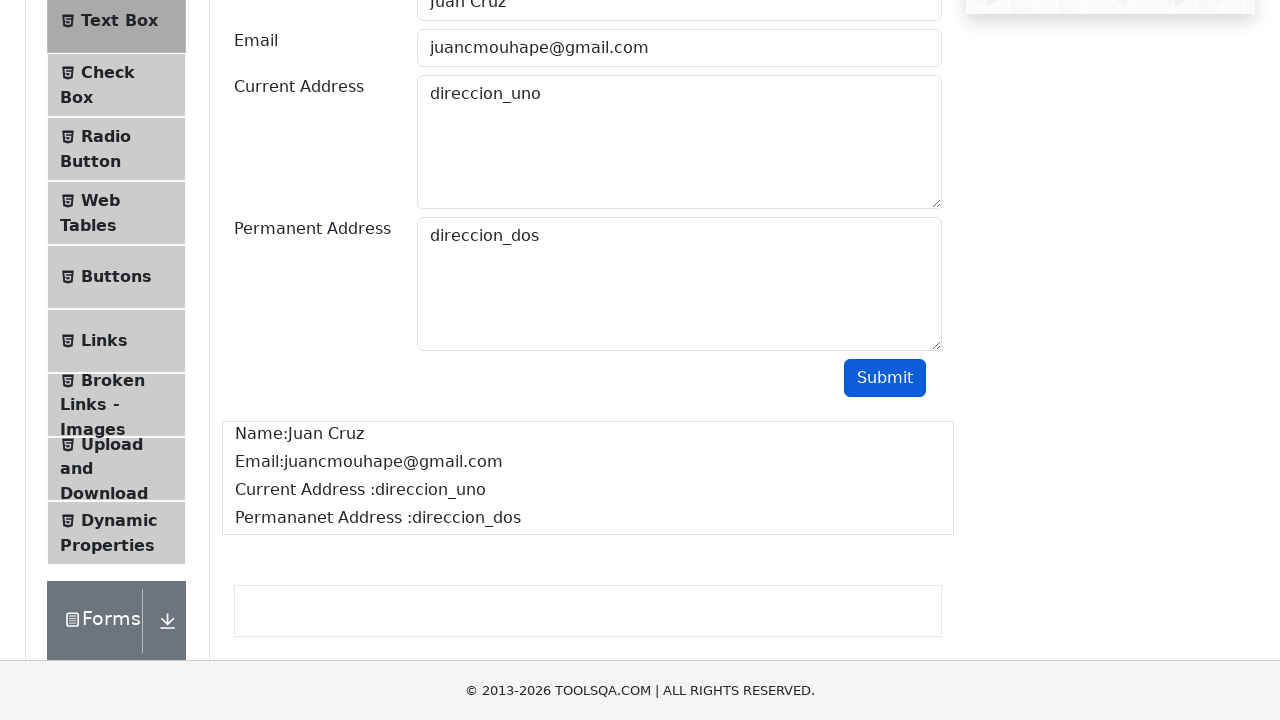